Tests that the input field clears after adding a todo item.

Starting URL: https://demo.playwright.dev/todomvc

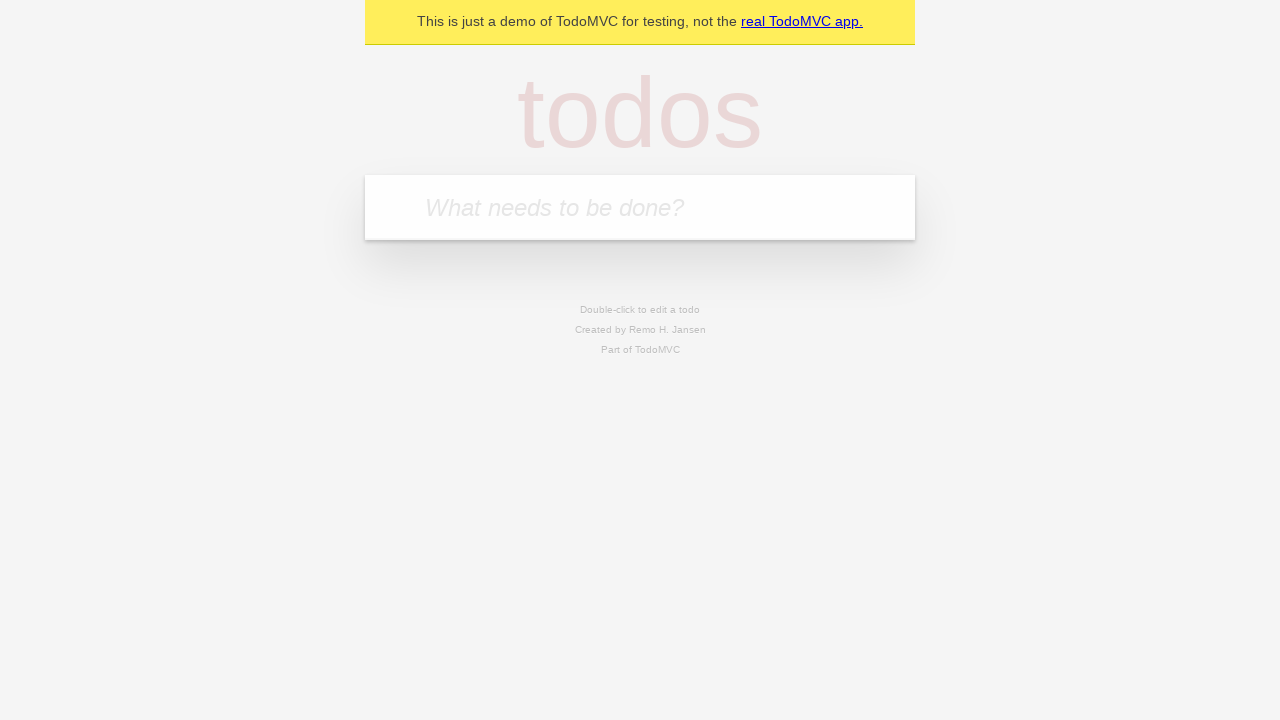

Filled todo input field with 'buy some cheese' on internal:attr=[placeholder="What needs to be done?"i]
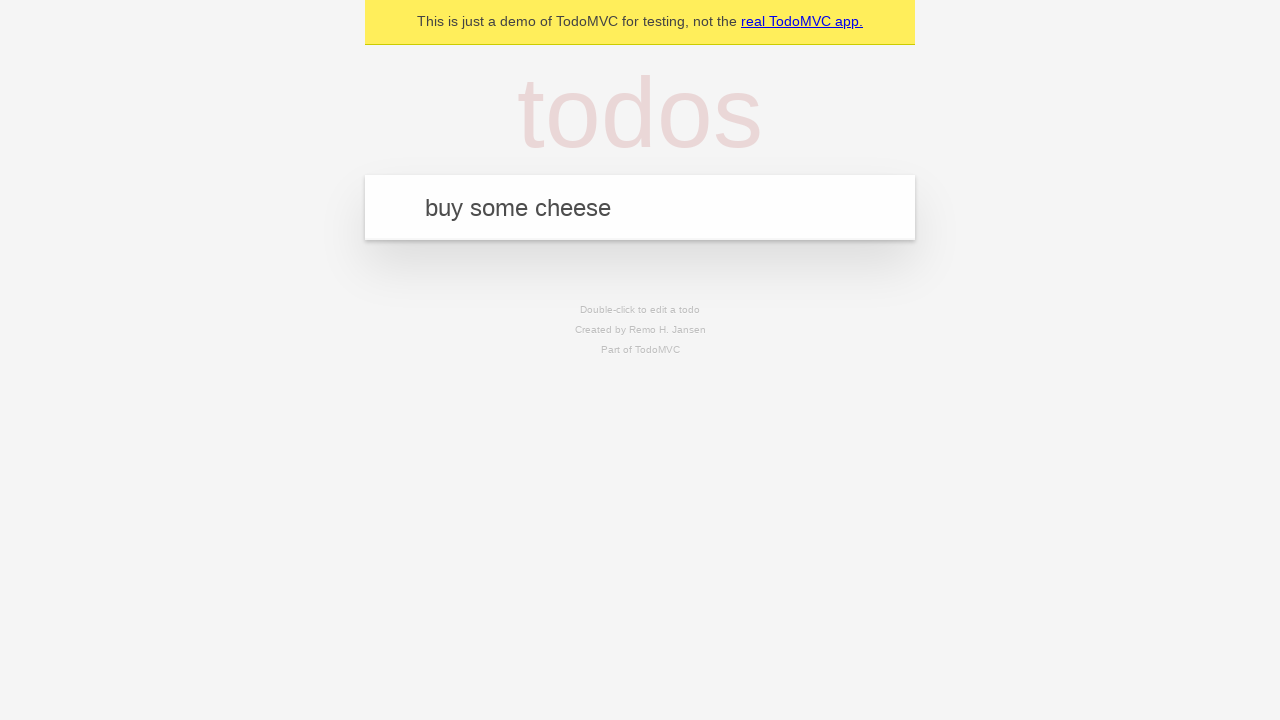

Pressed Enter to add todo item on internal:attr=[placeholder="What needs to be done?"i]
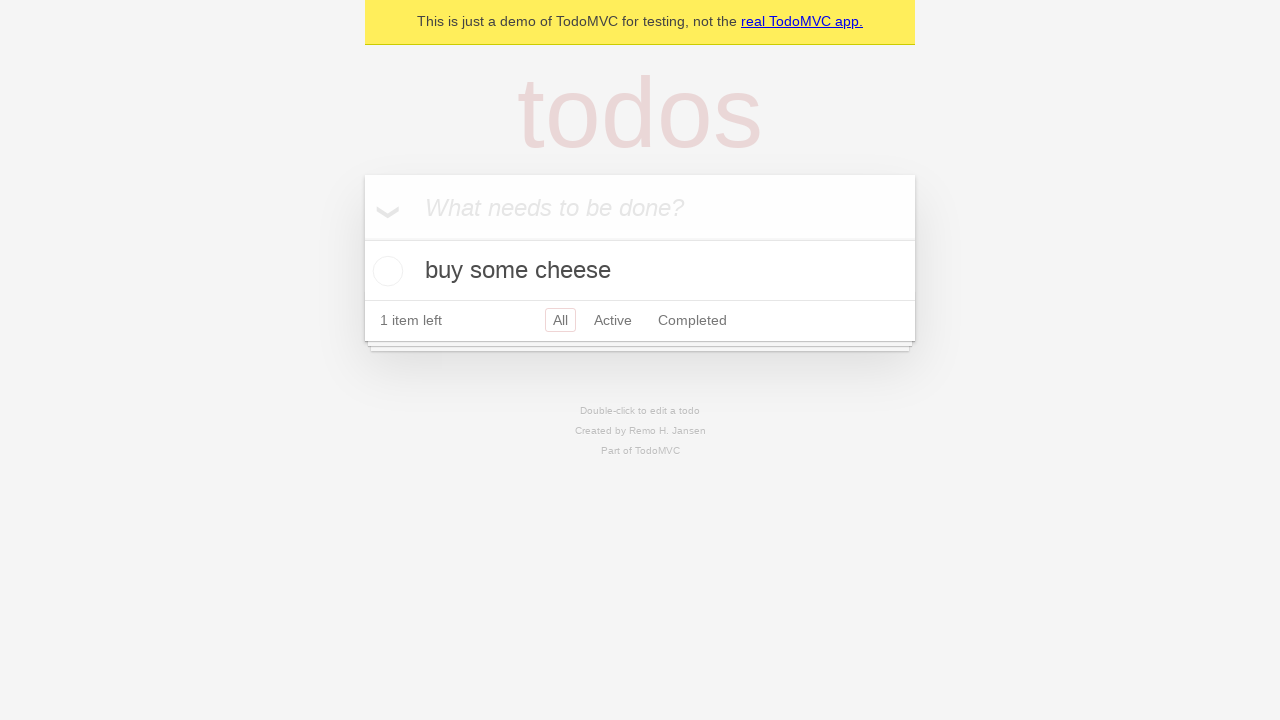

Todo item appeared in the list
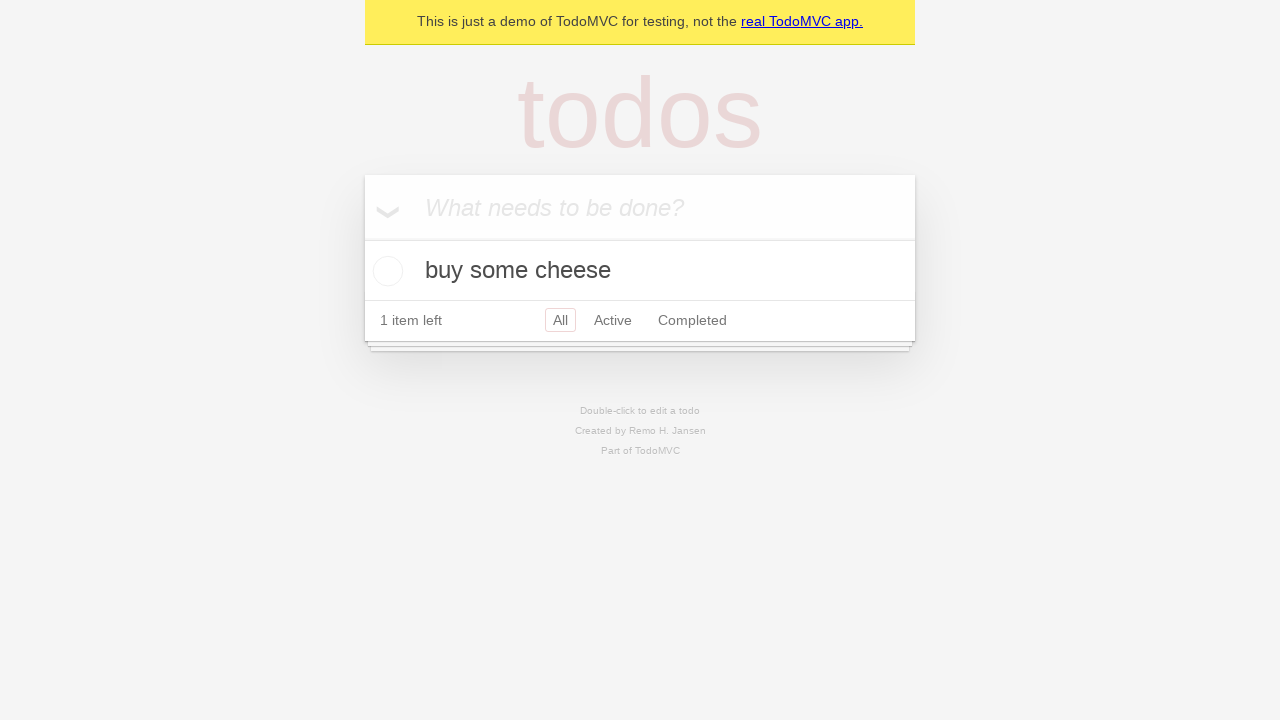

Verified input field is cleared after adding todo
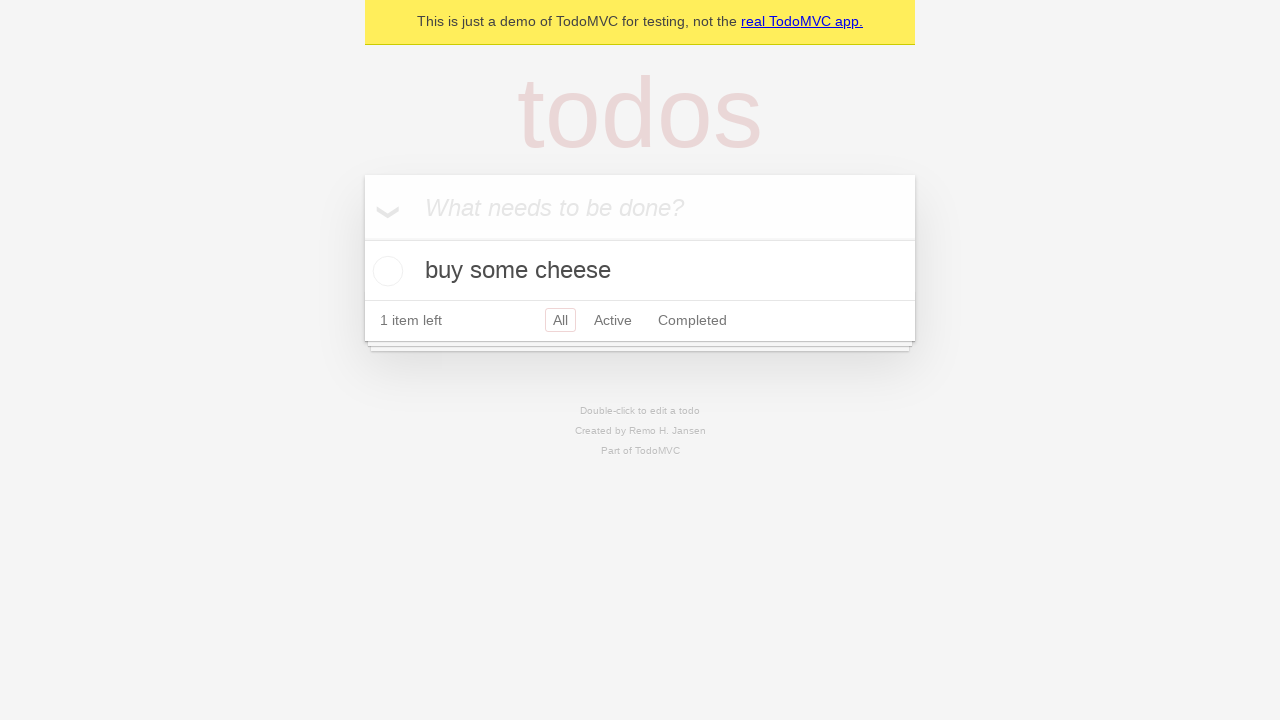

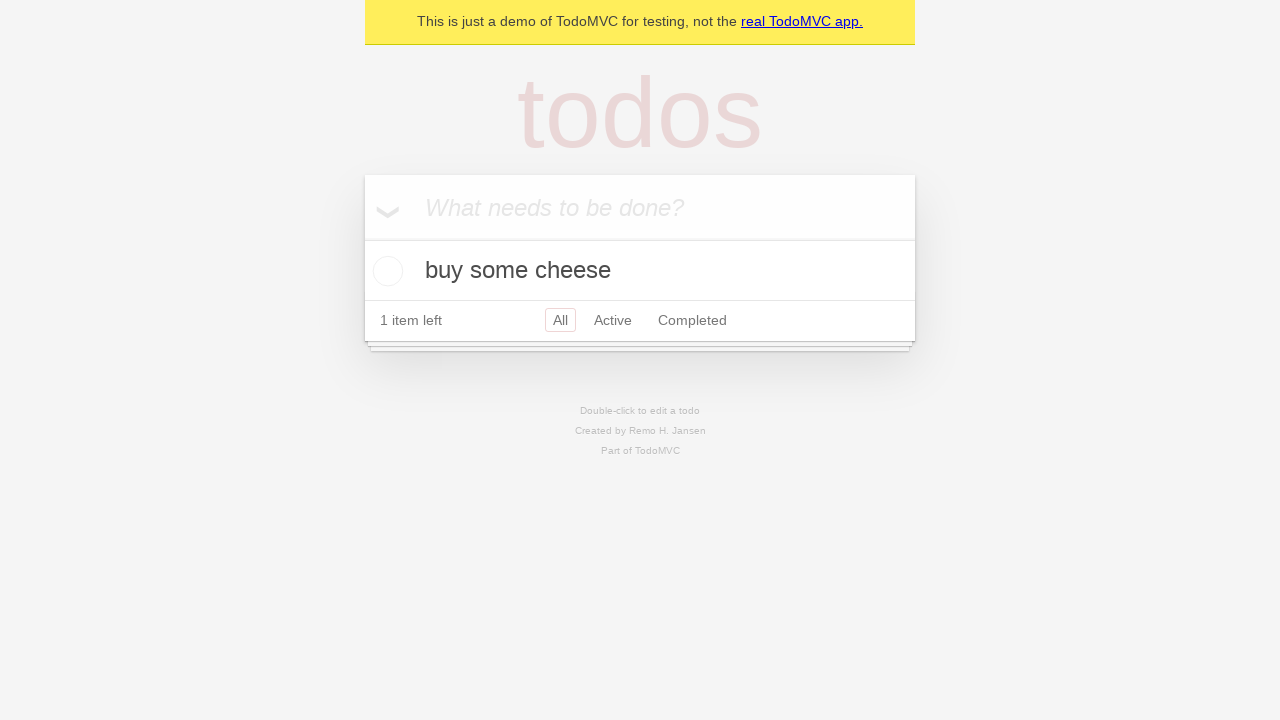